Tests positive zip code validation during registration by entering a valid 6-digit zip code and verifying the form advances to the next step showing the first name input field.

Starting URL: https://sharelane.com/cgi-bin/main.py

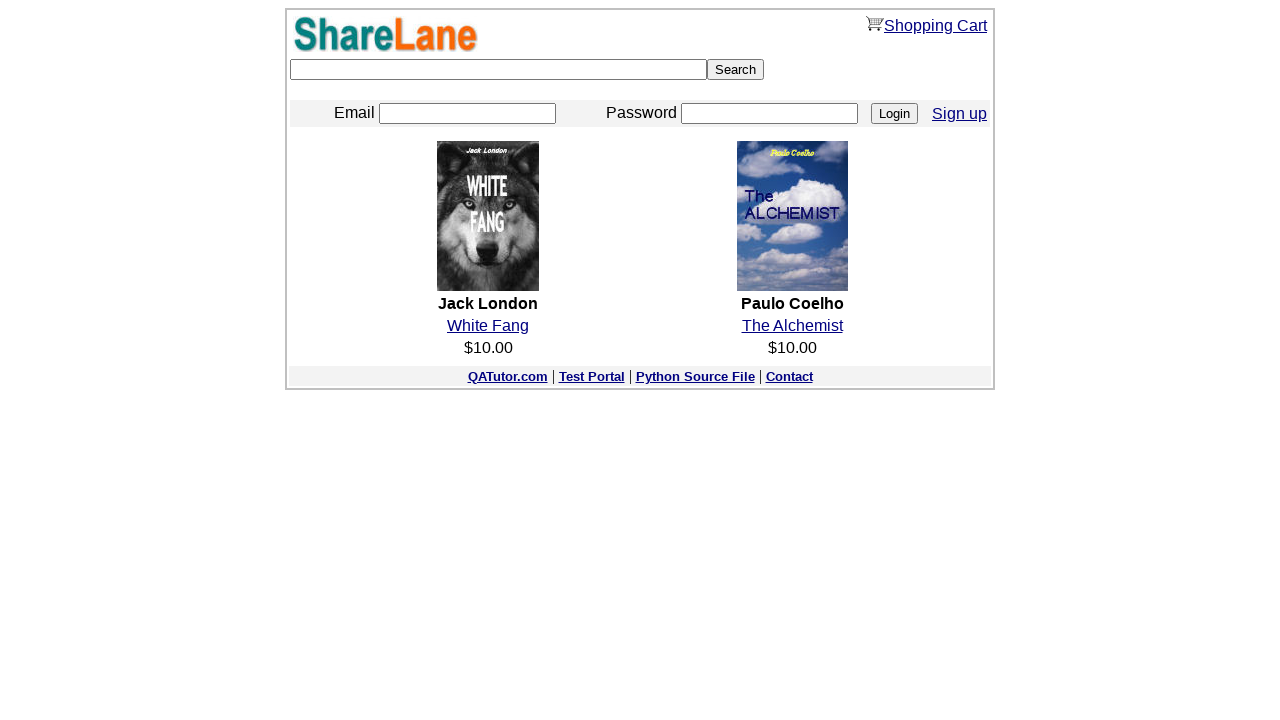

Clicked Sign Up button to navigate to registration page at (960, 113) on a[href='./register.py']
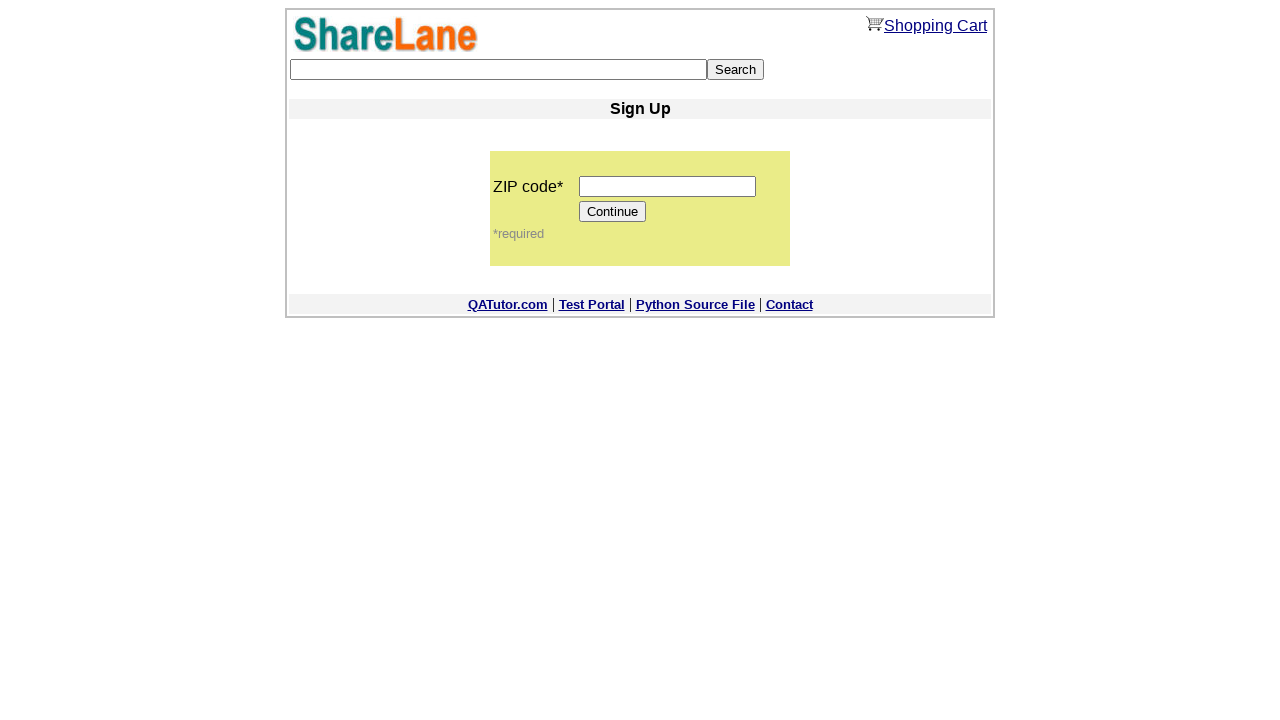

Entered valid 6-digit zip code '123456' in zip code field on input[name='zip_code']
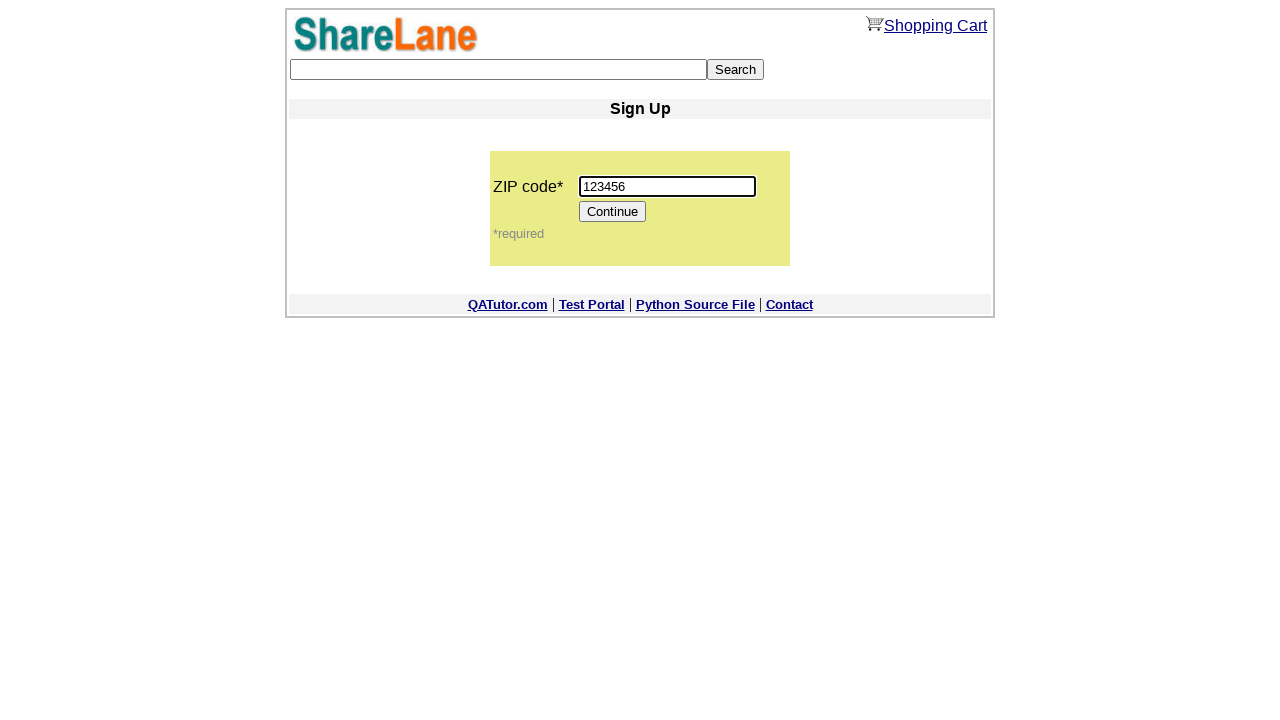

Clicked Continue button to validate zip code and proceed at (613, 212) on input[value='Continue']
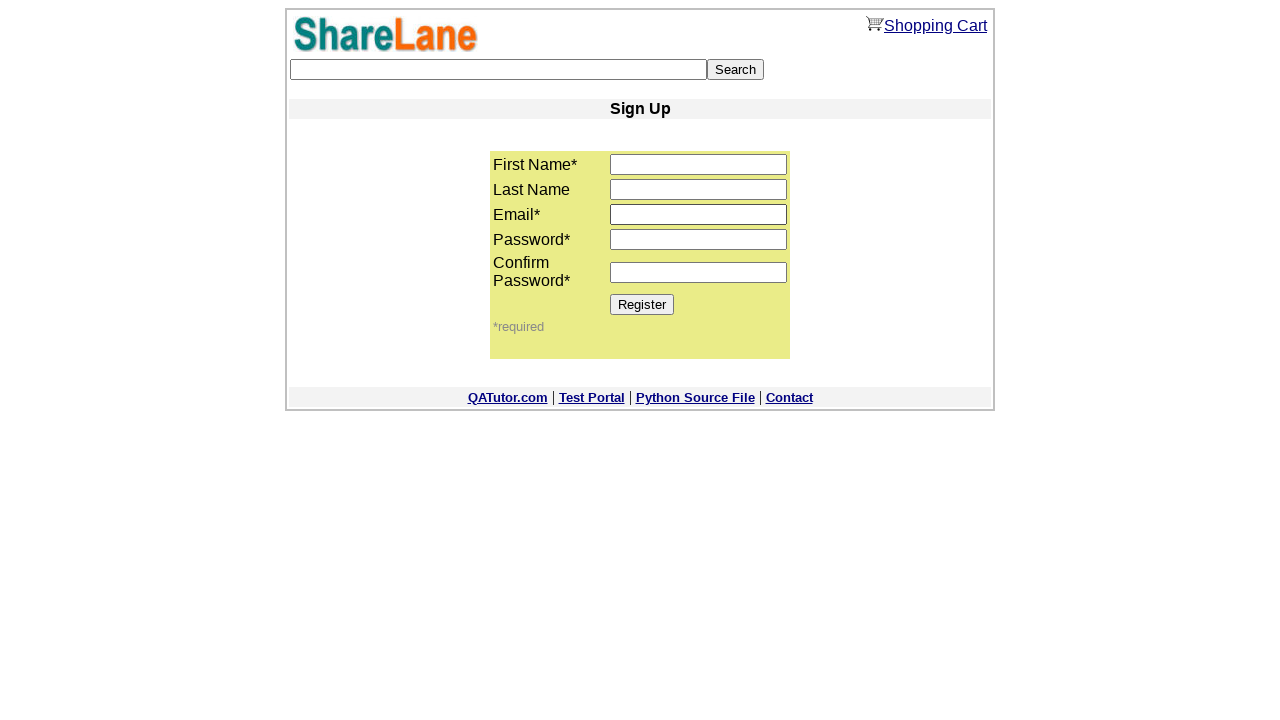

Verified form advanced to next step with first name input field visible, confirming positive zip code validation
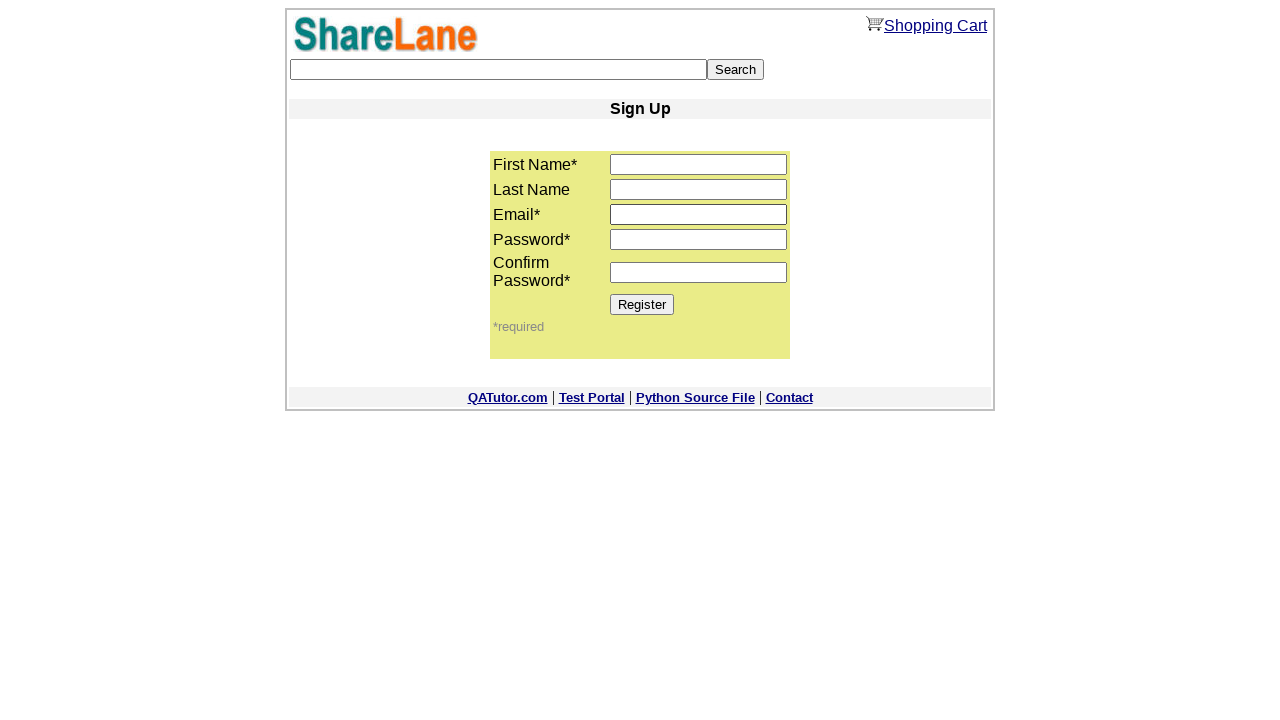

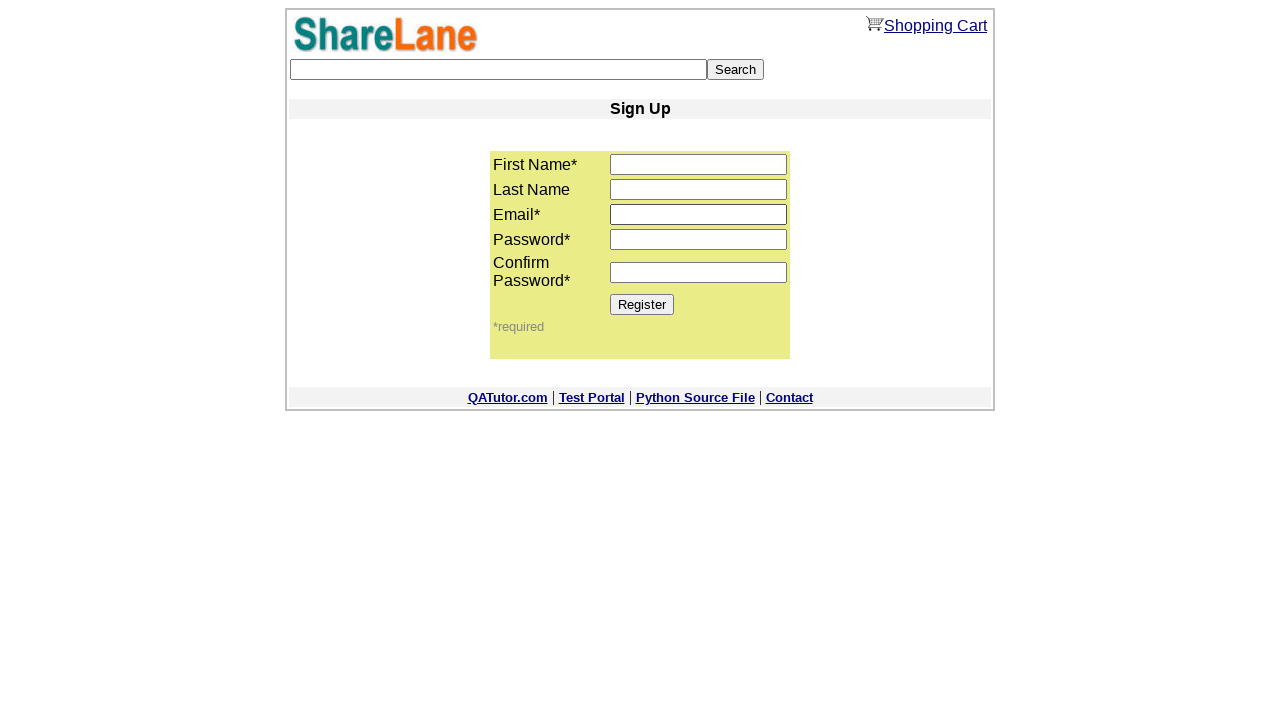